Navigates to an Angular practice form page and interacts with form elements using relative locators to find a label above an email input field

Starting URL: https://rahulshettyacademy.com/angularpractice/

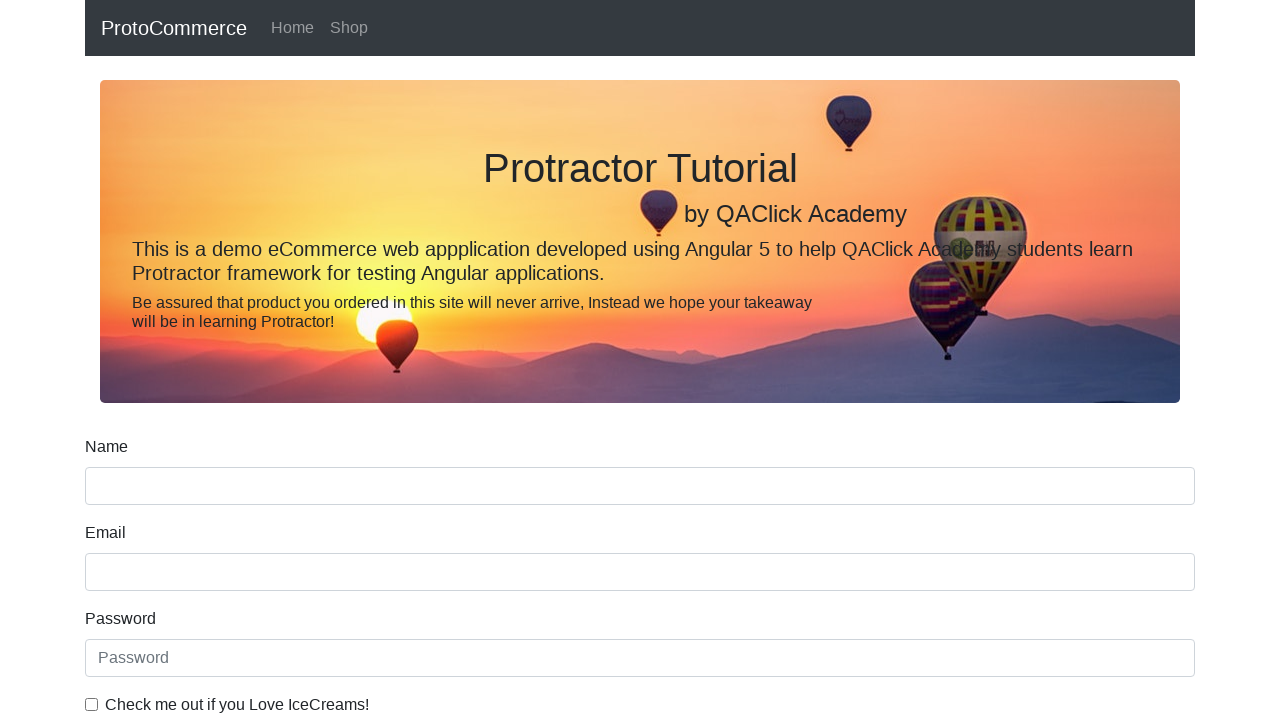

Navigated to Angular practice form page
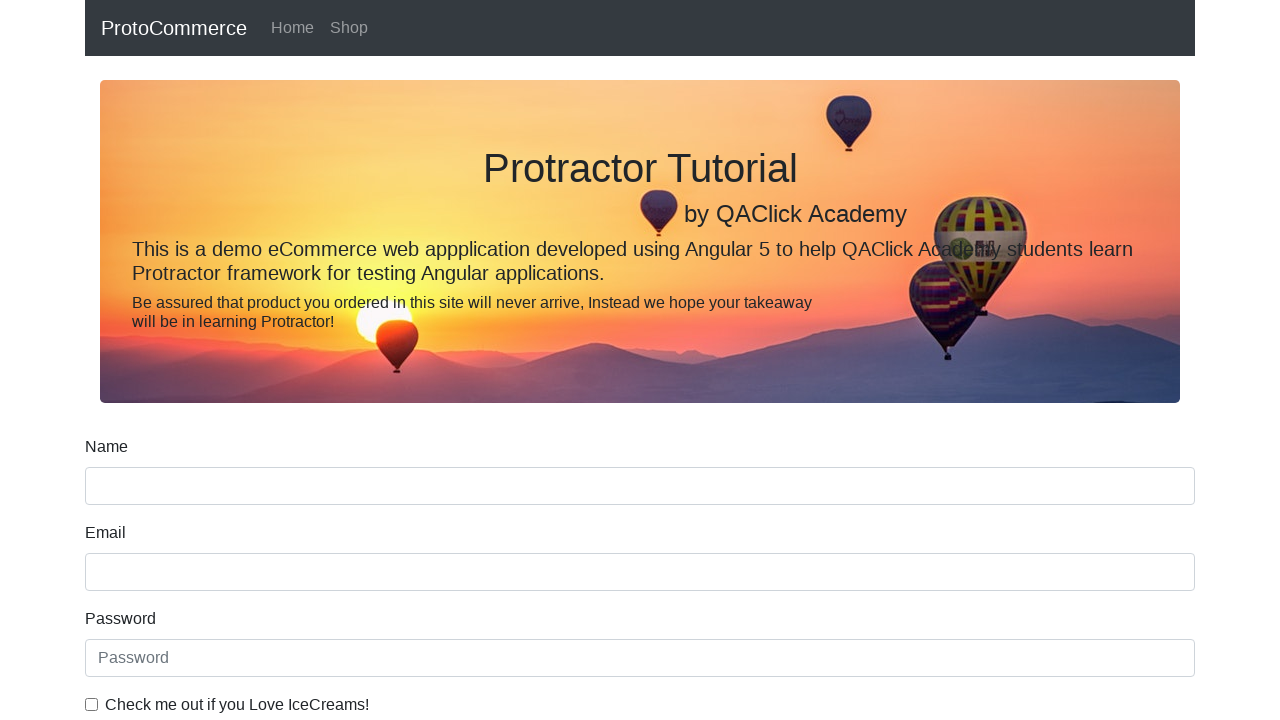

Located email input field by name attribute
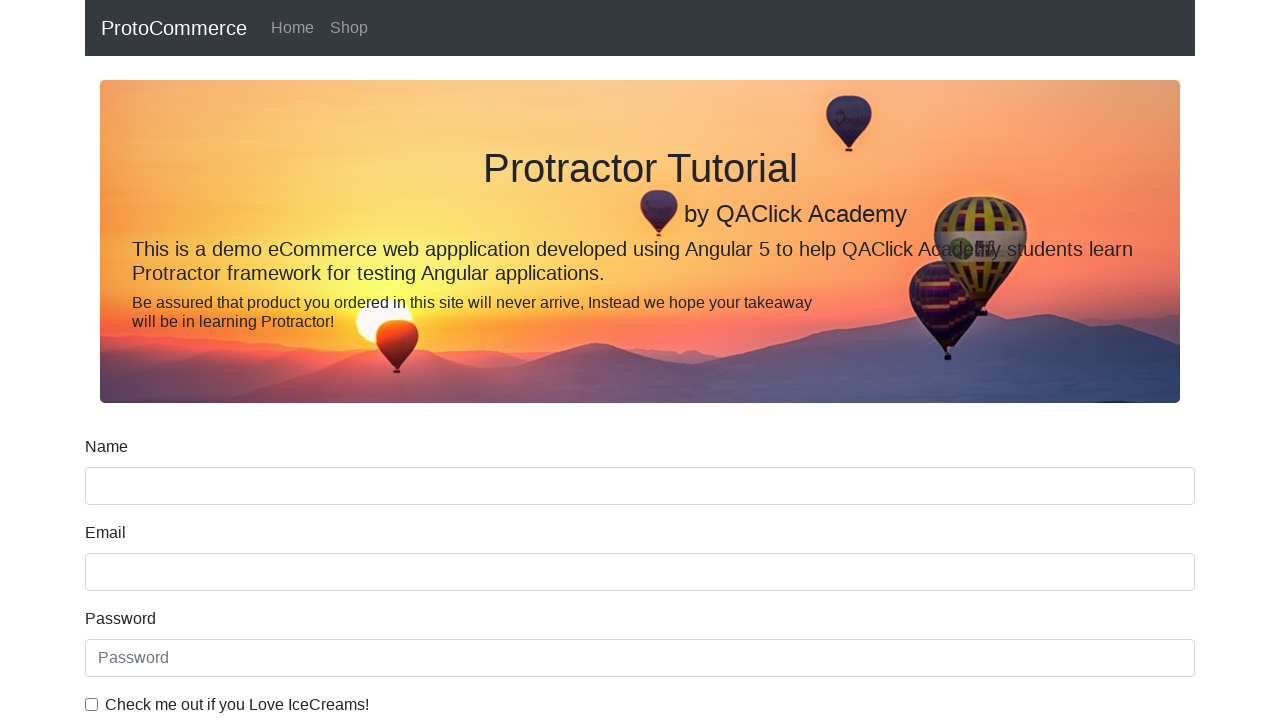

Retrieved label text above email input field using XPath
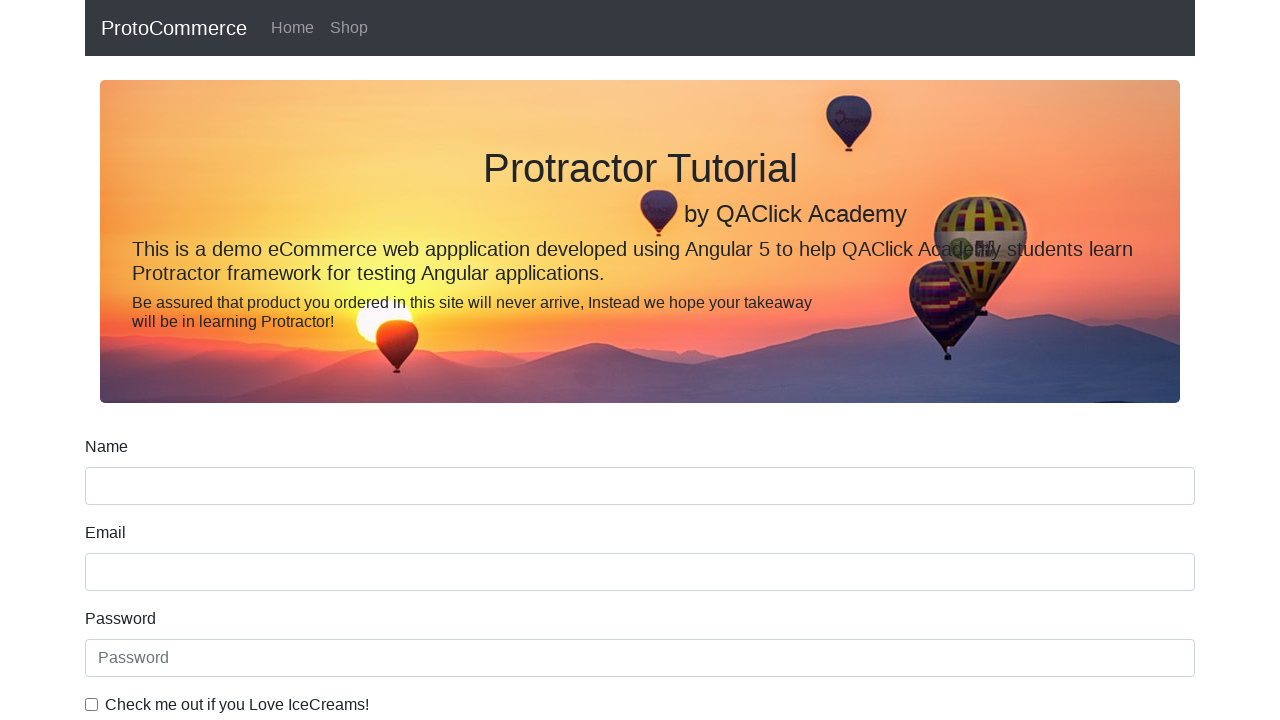

Printed label text: Email
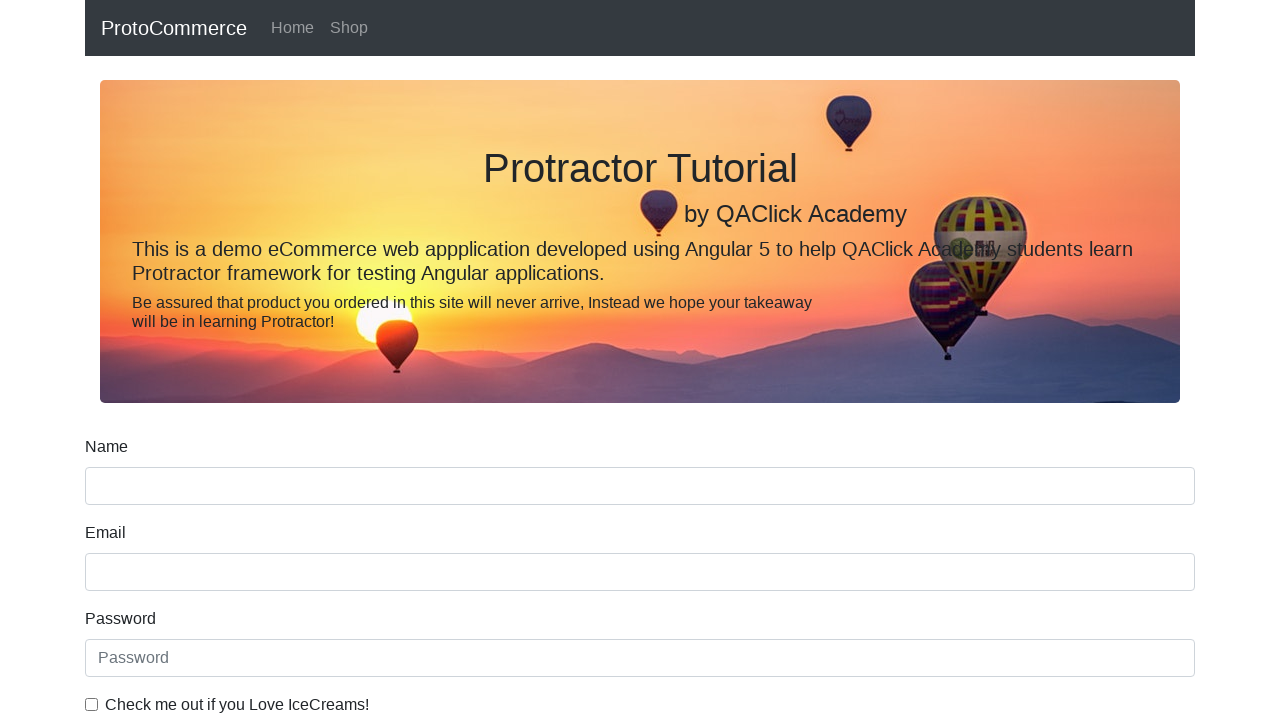

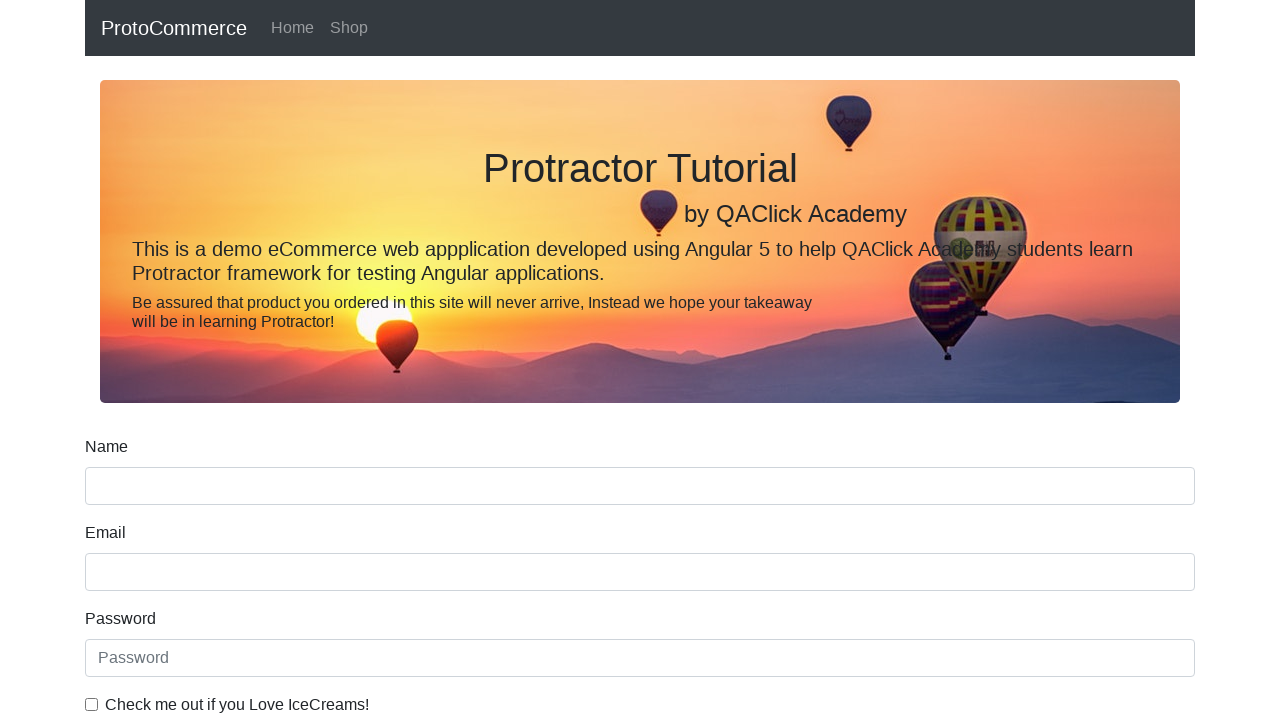